Tests drag and drop functionality by dragging an element from source to target within an iframe on jQuery UI demo page

Starting URL: http://jqueryui.com/droppable/

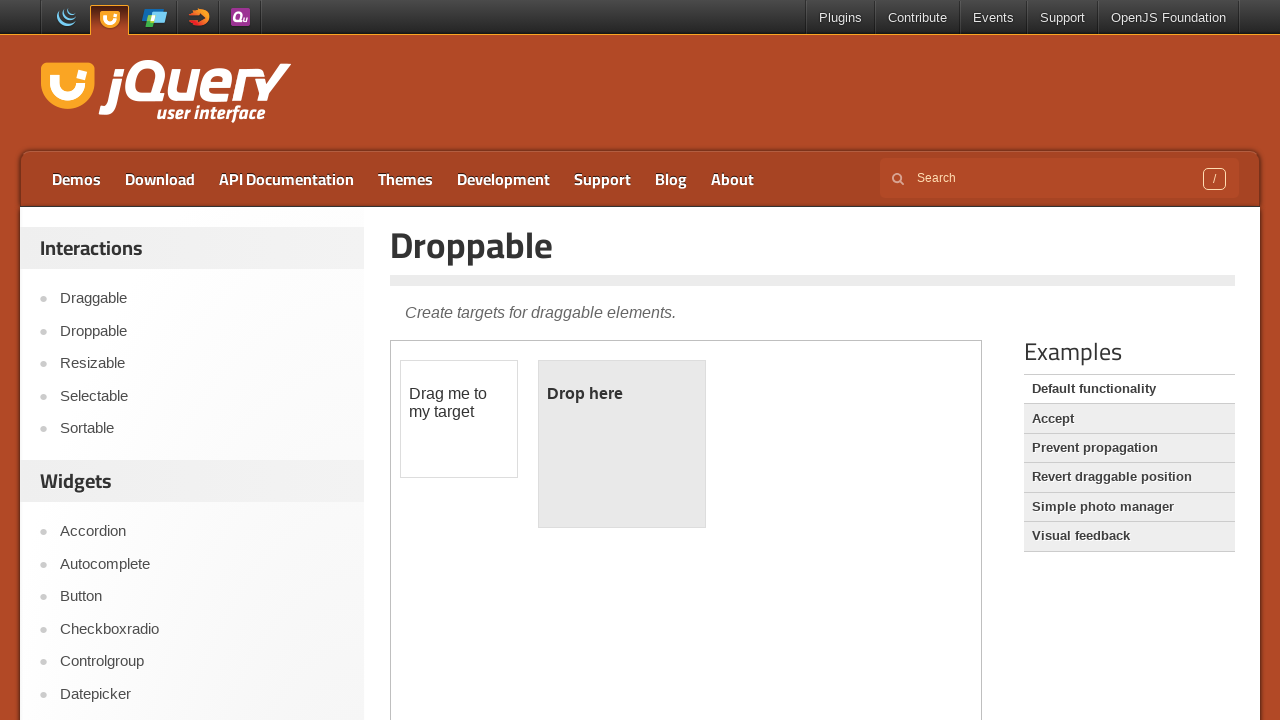

Located the demo iframe
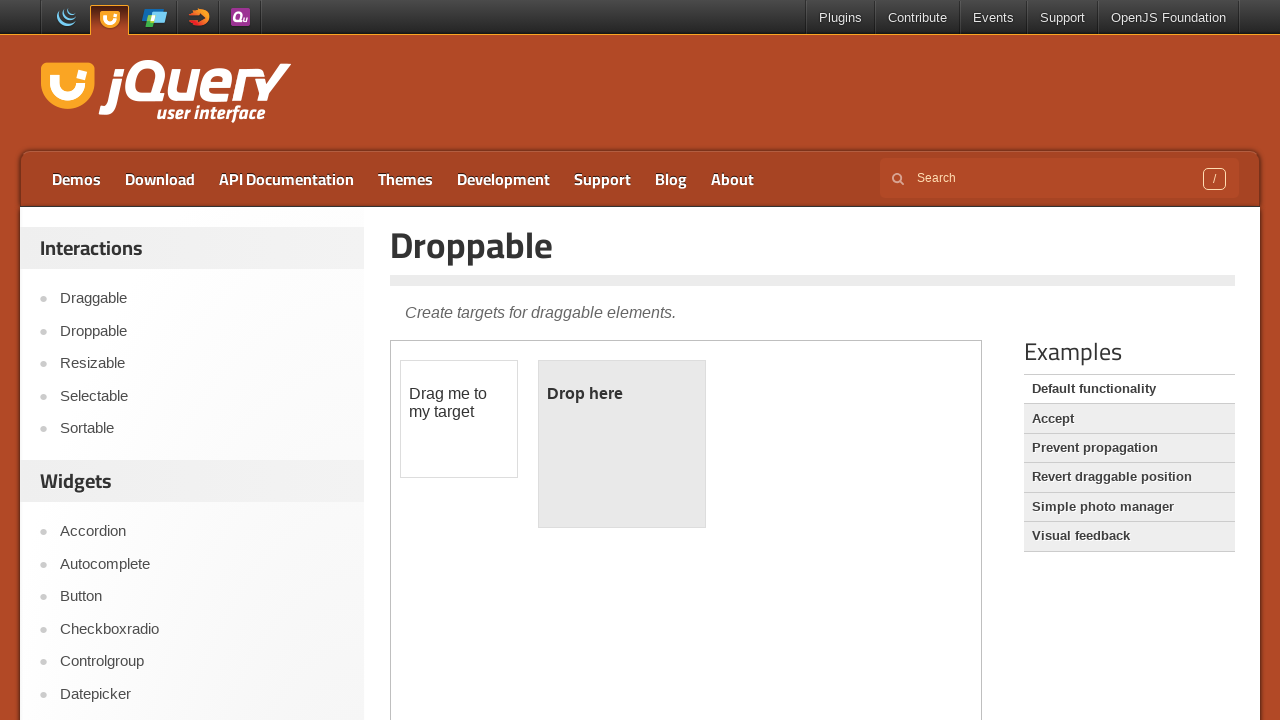

Clicked on the draggable element at (459, 419) on .demo-frame >> internal:control=enter-frame >> #draggable
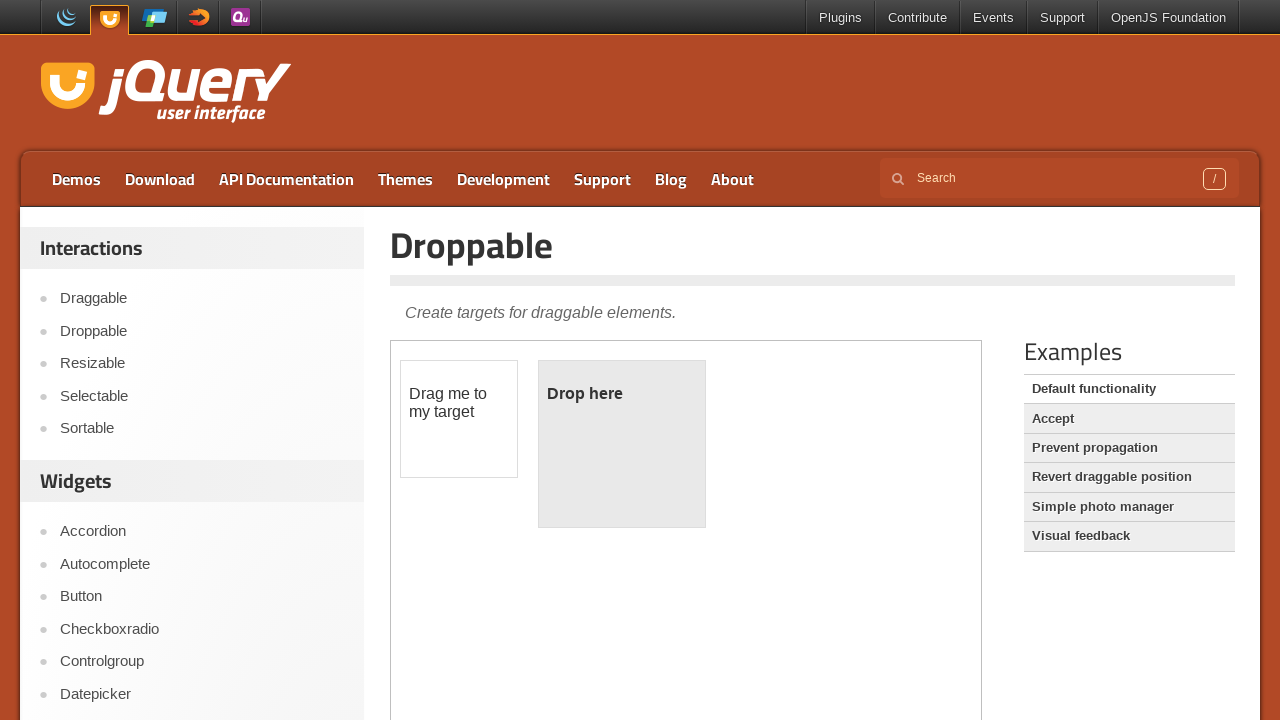

Dragged element from source to droppable target at (622, 444)
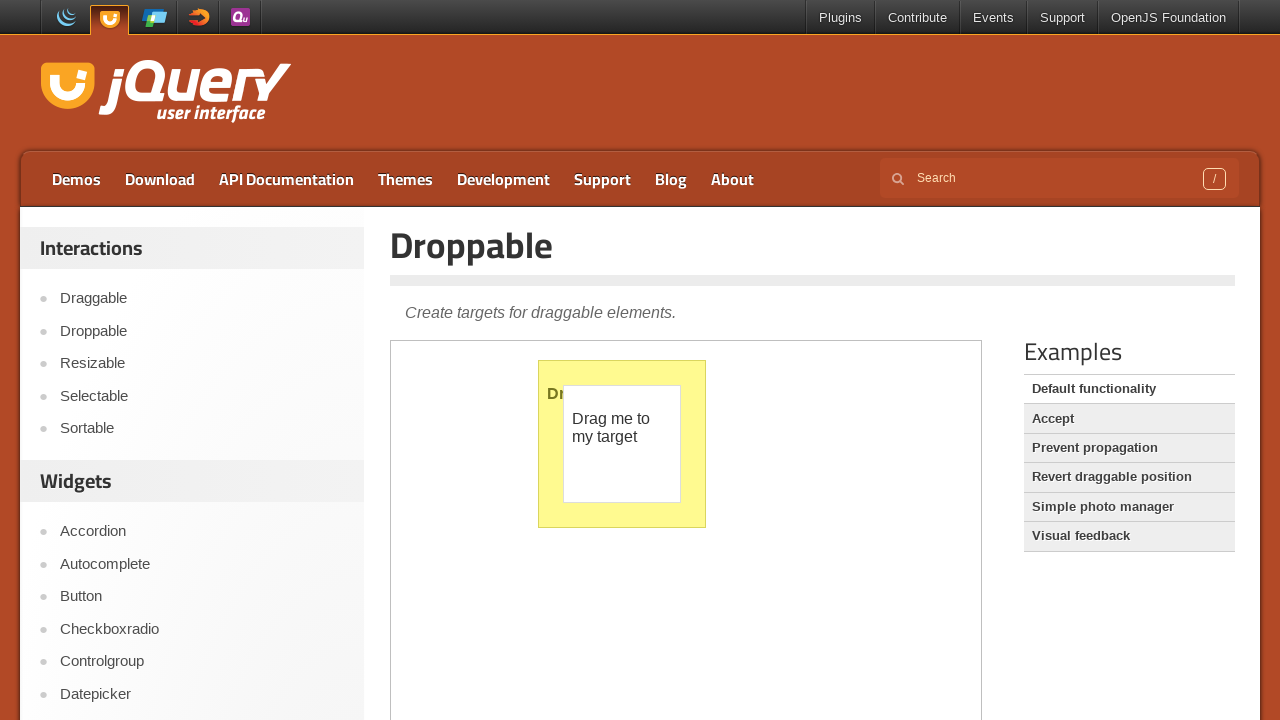

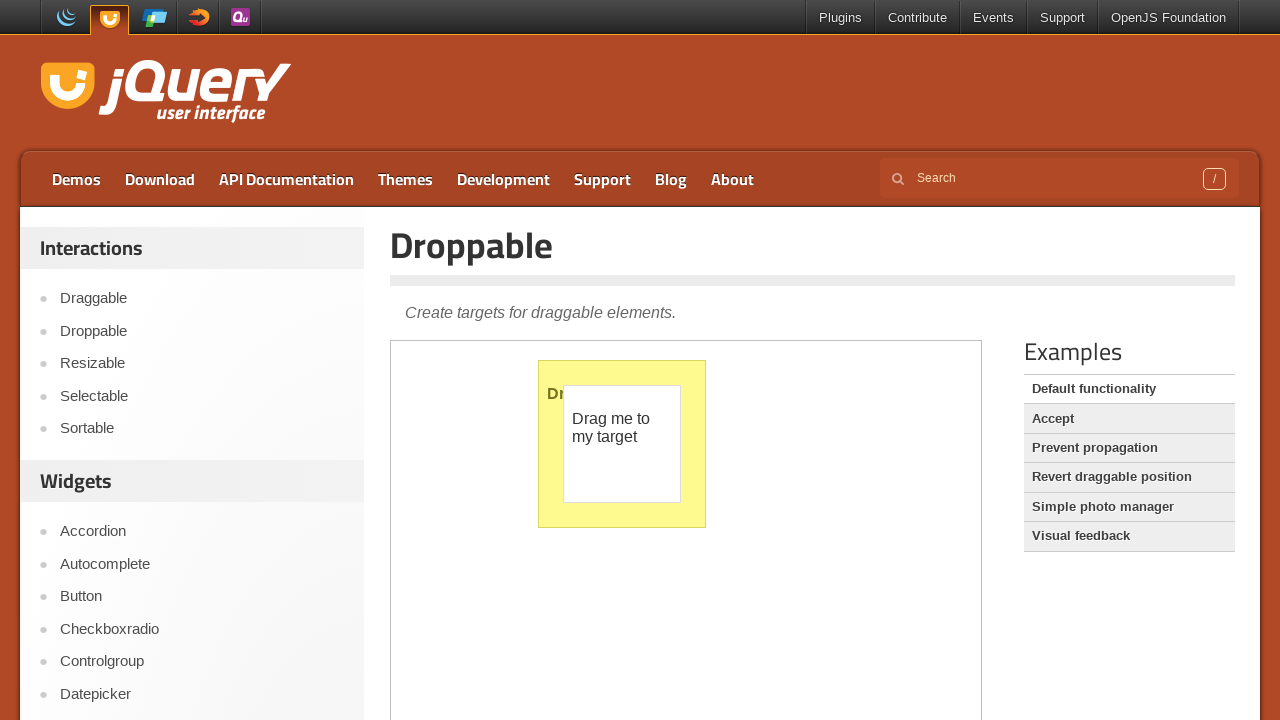